Tests waiting for the 'Color Change' button to be clickable, scrolls to it, and clicks it

Starting URL: https://demoqa.com/dynamic-properties

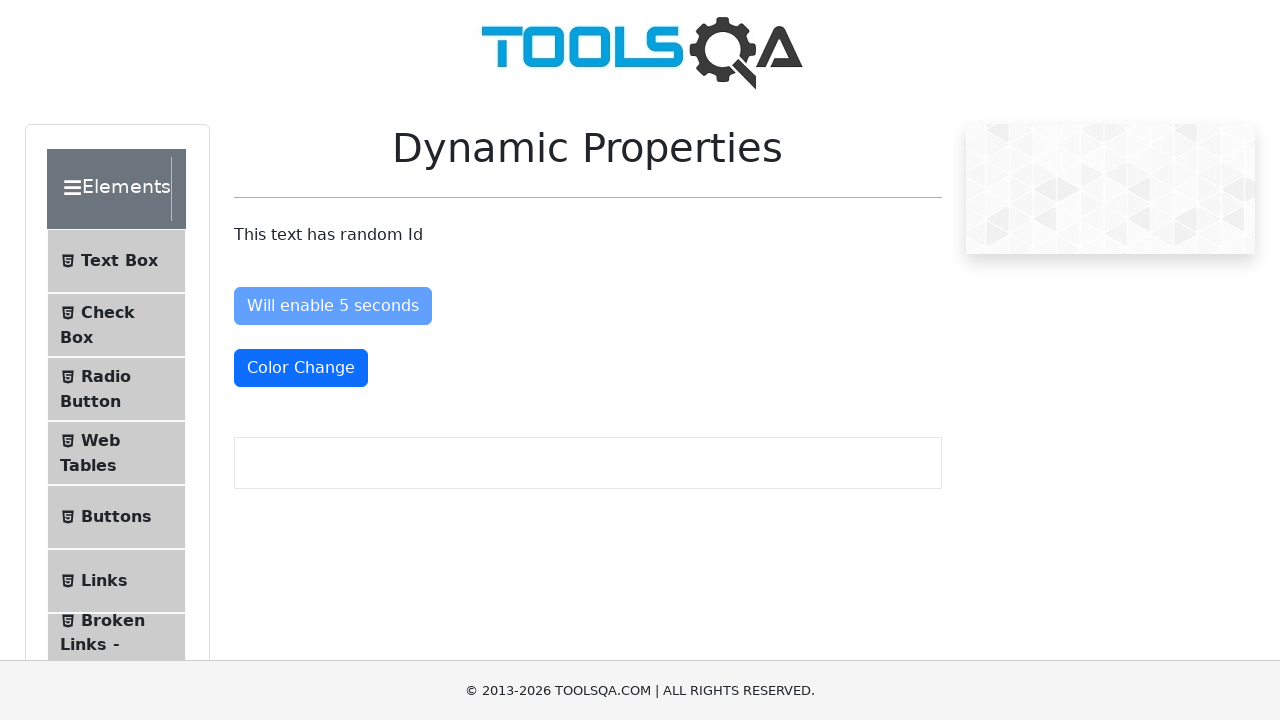

Waited for 'Color Change' button to be visible
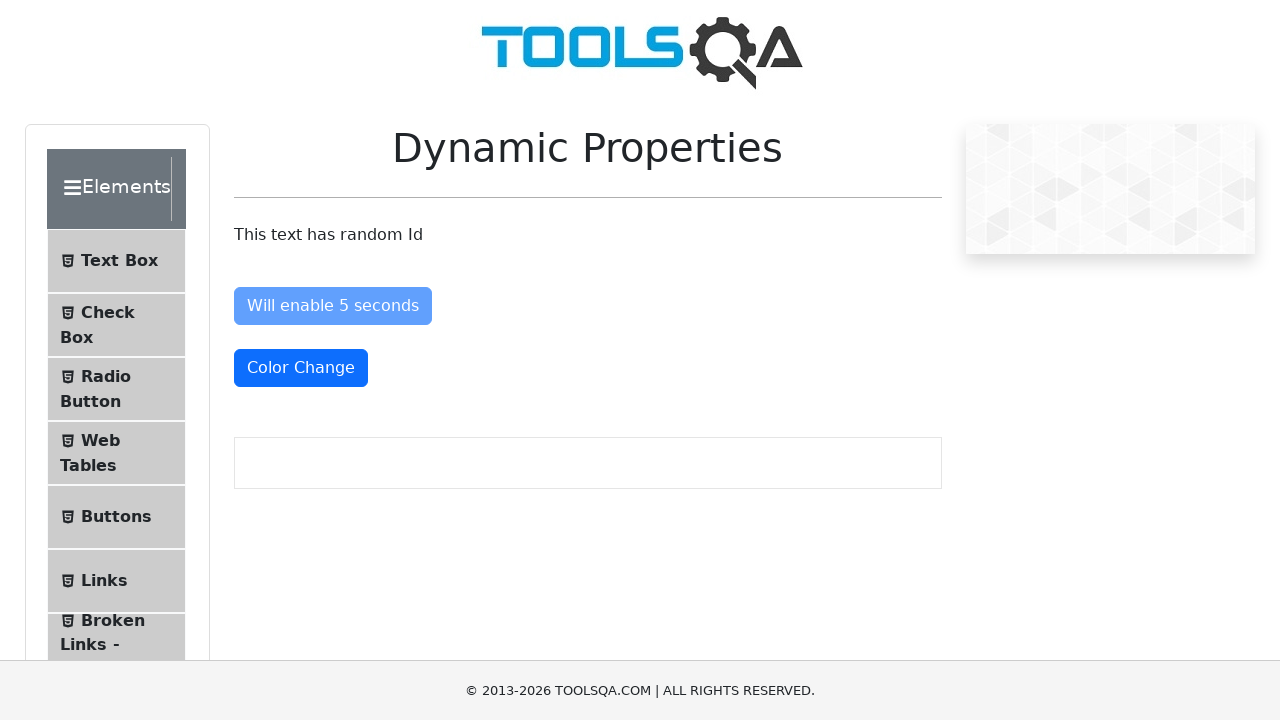

Located the 'Color Change' button element
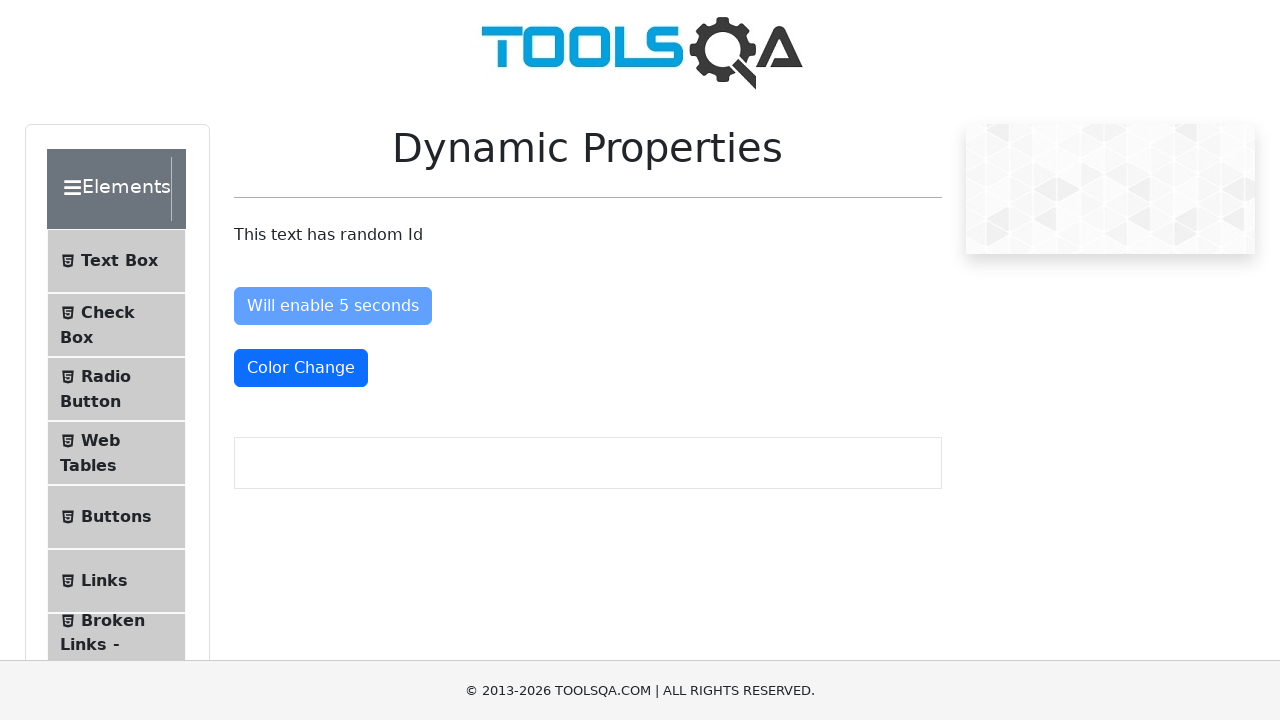

Scrolled to the 'Color Change' button
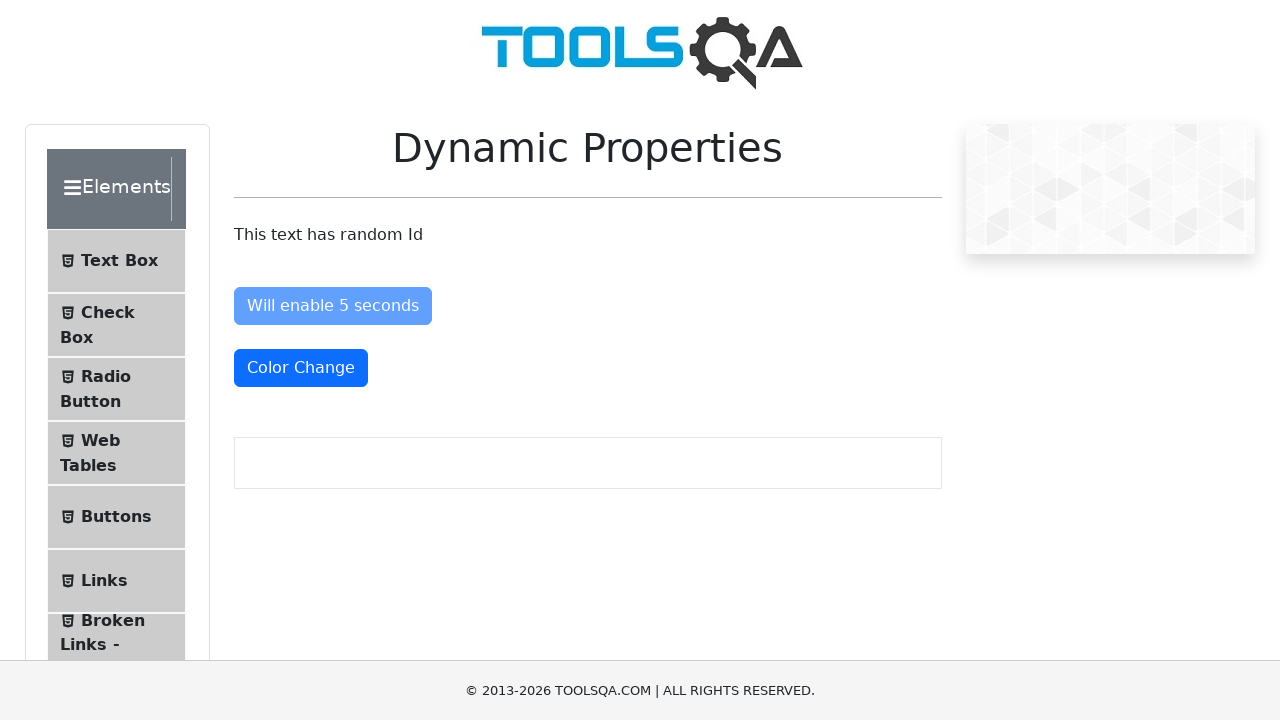

Clicked the 'Color Change' button at (301, 368) on #colorChange
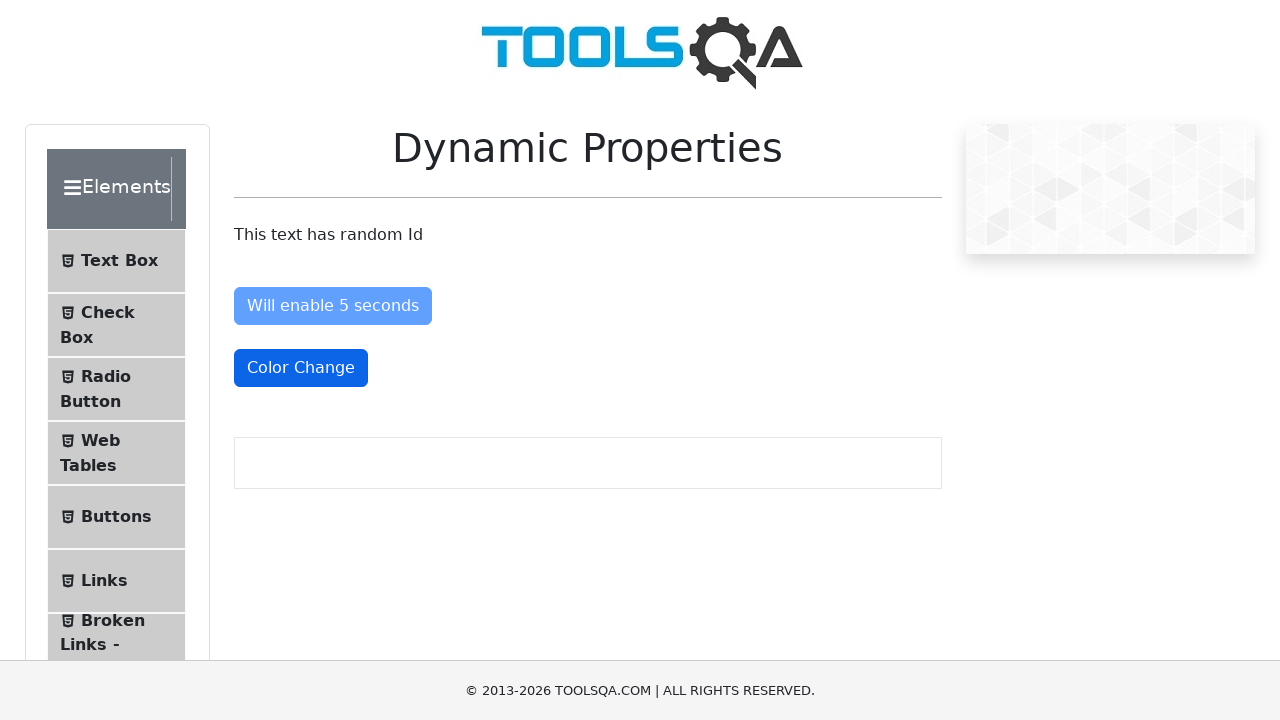

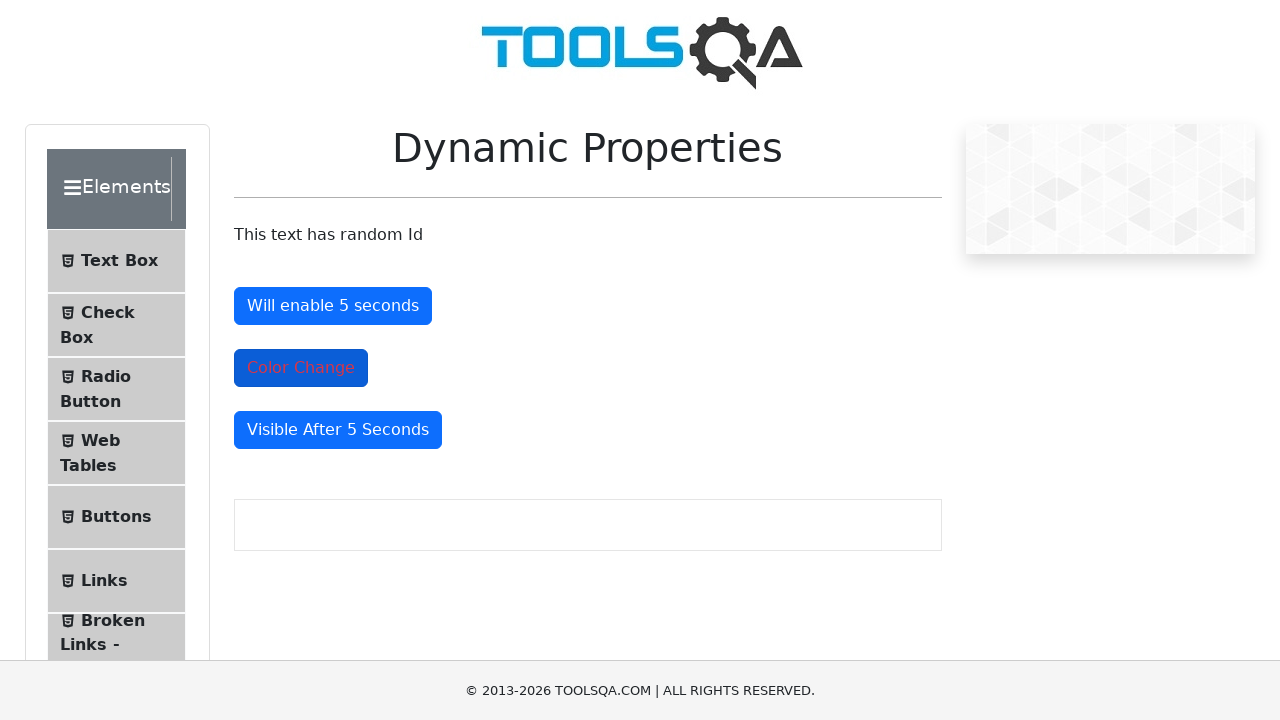